Tests page scrolling functionality by navigating to an automation practice page and scrolling to the bottom of the page

Starting URL: https://rahulshettyacademy.com/AutomationPractice/

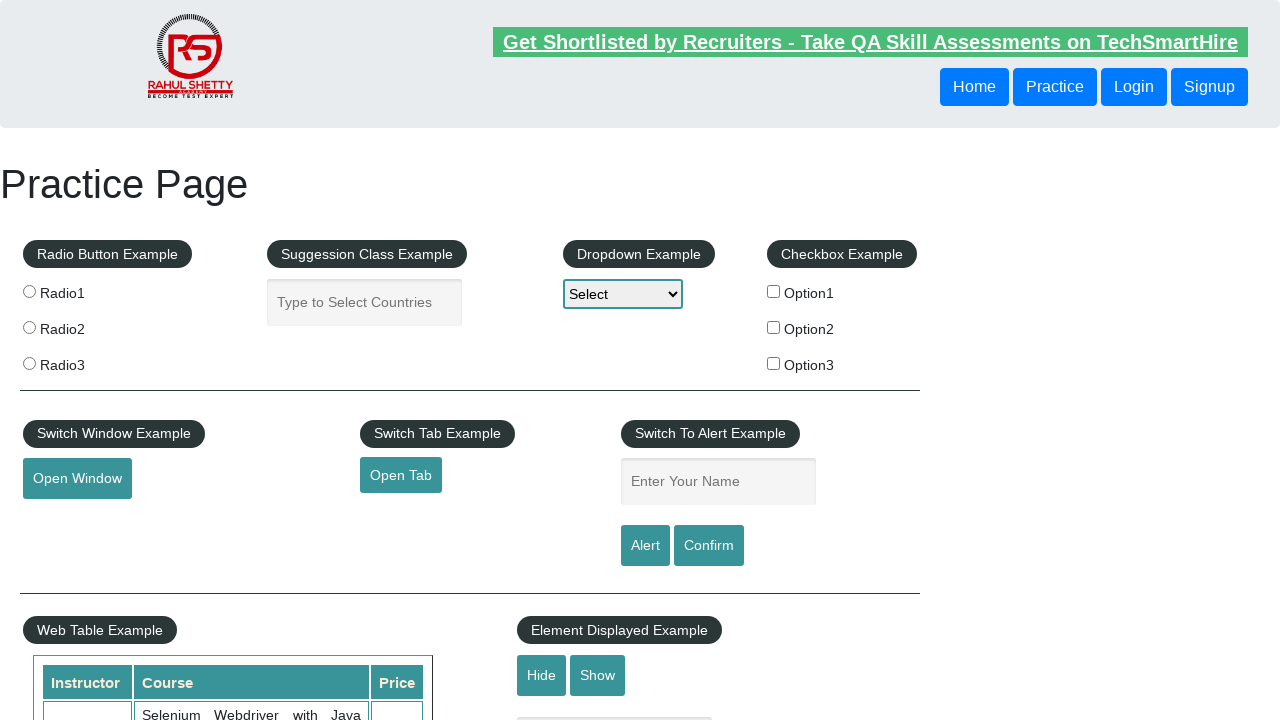

Navigated to automation practice page
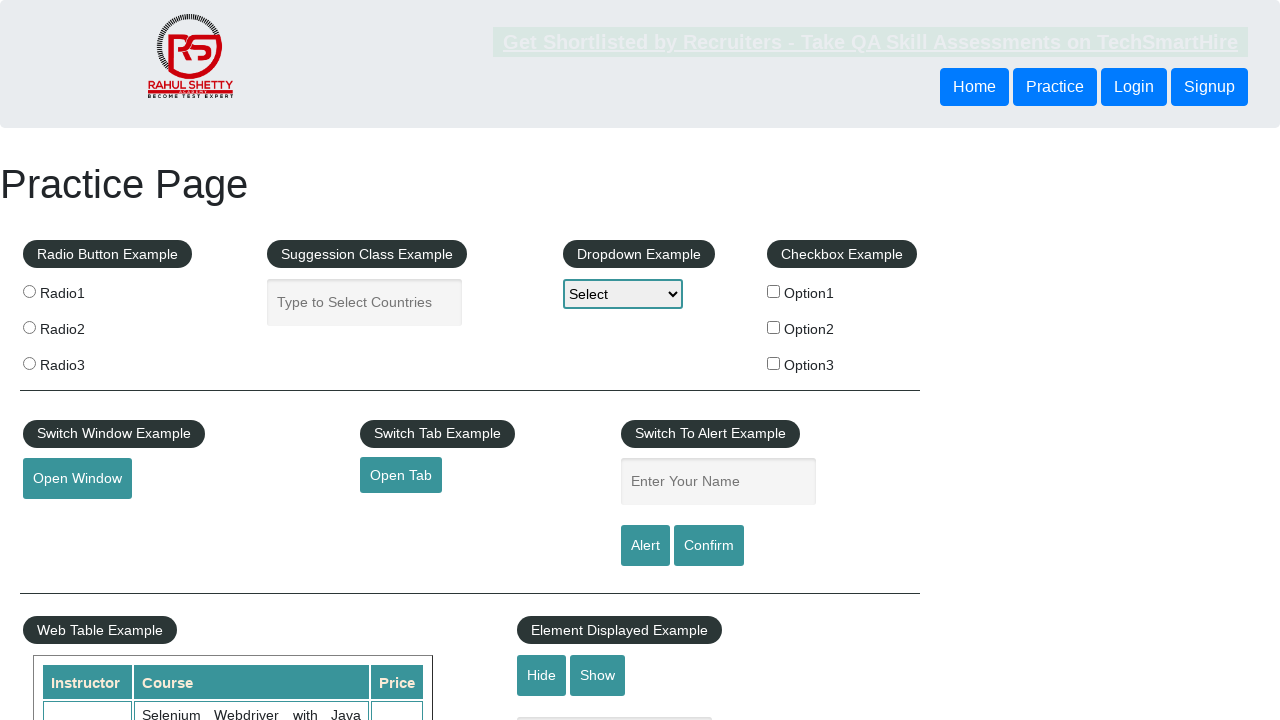

Scrolled to the bottom of the page
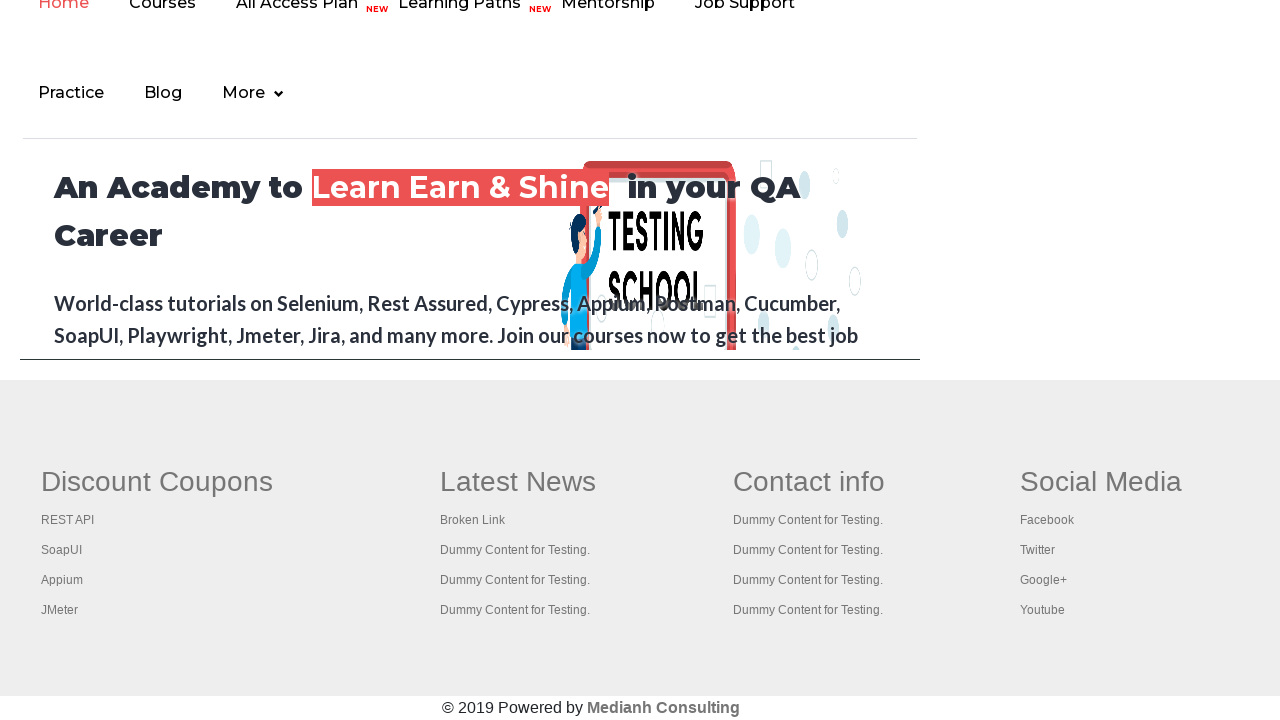

Waited 500ms for scroll animation to complete
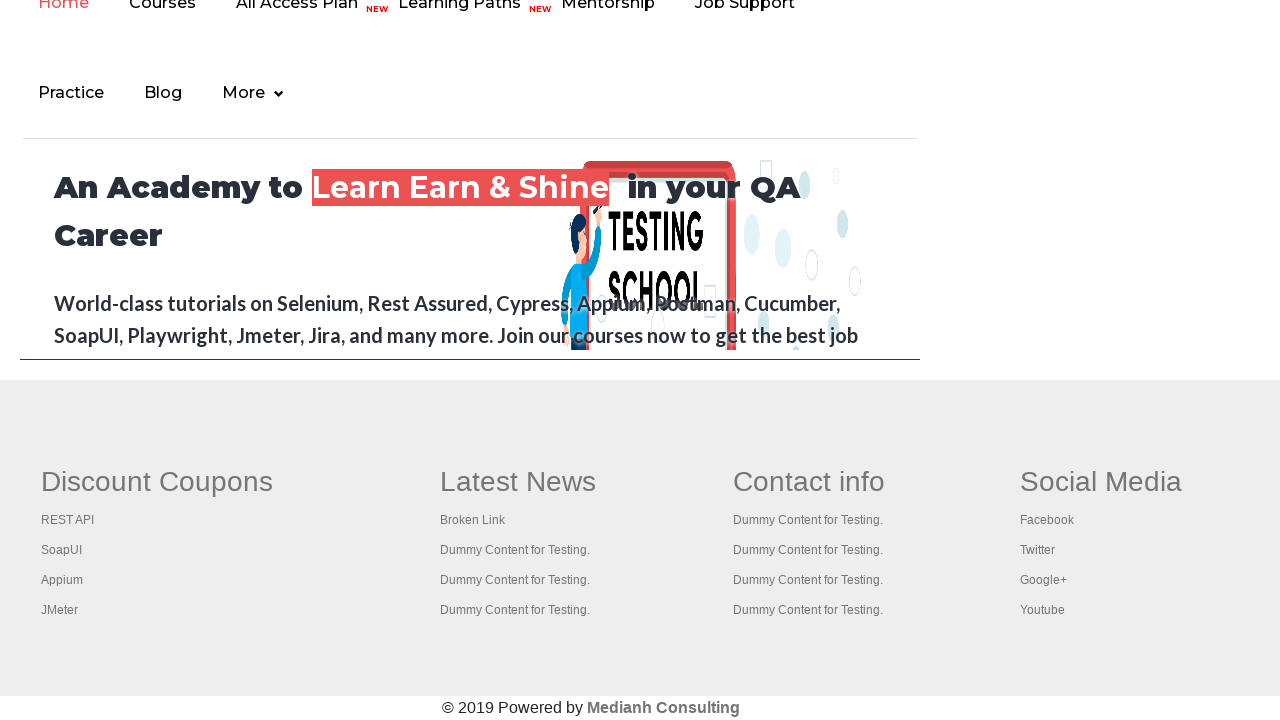

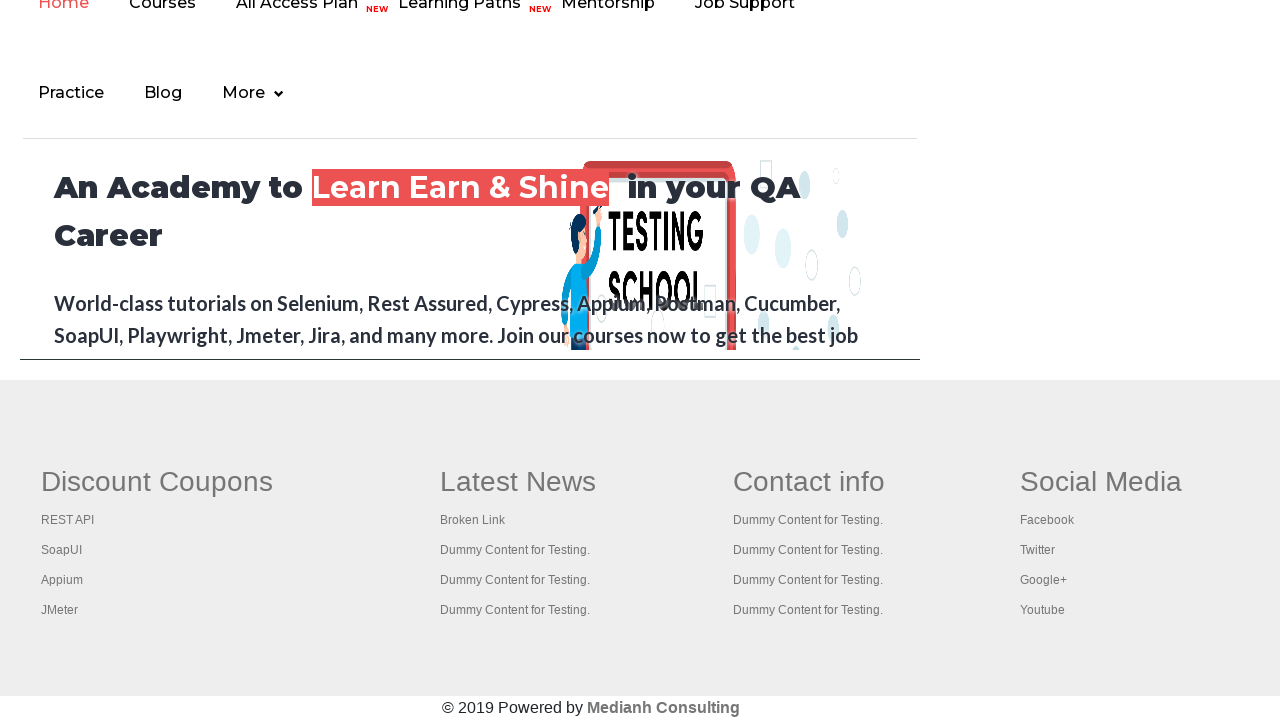